Navigates to the demoblaze homepage and waits for the full page content to load

Starting URL: https://demoblaze.com/

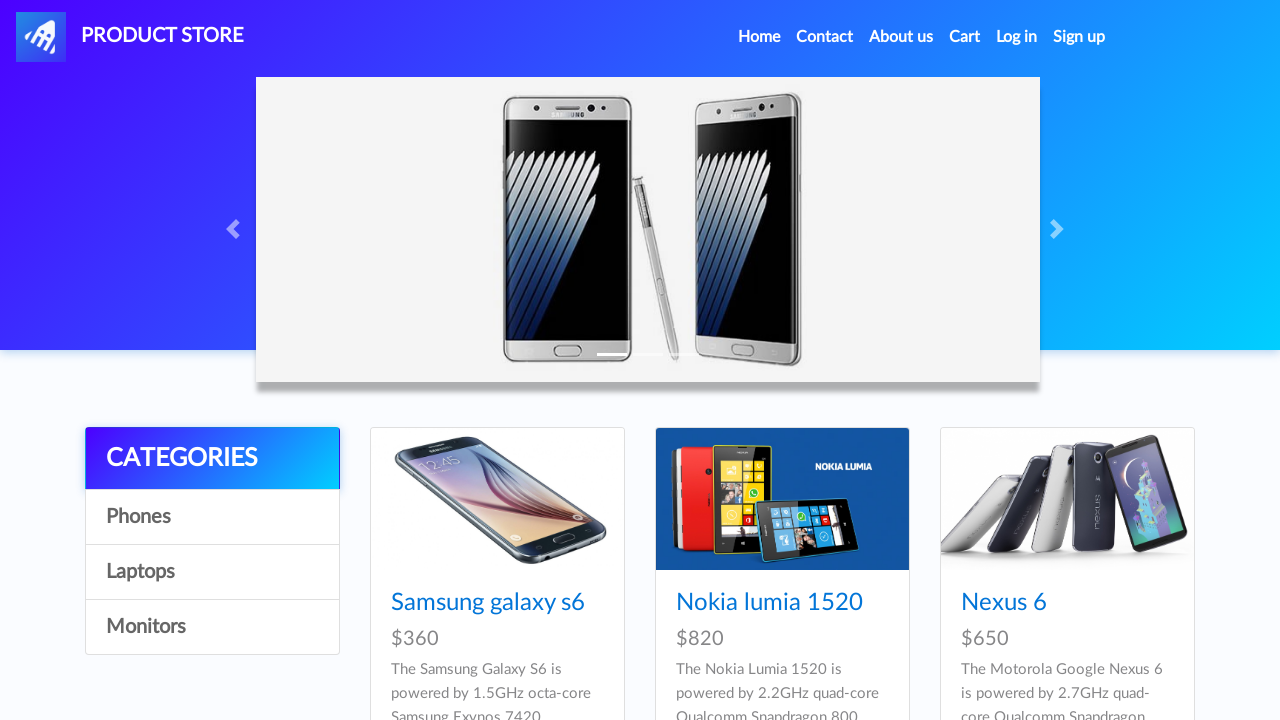

Waited for page to reach networkidle state - full content loaded
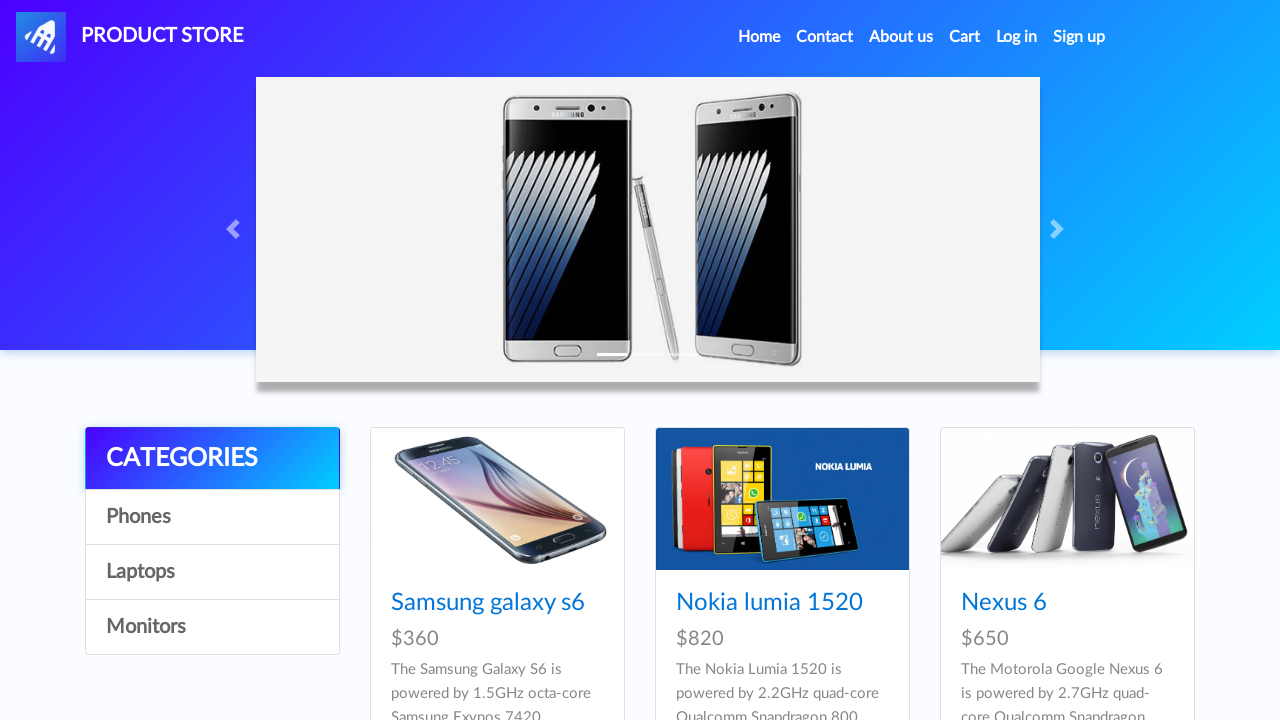

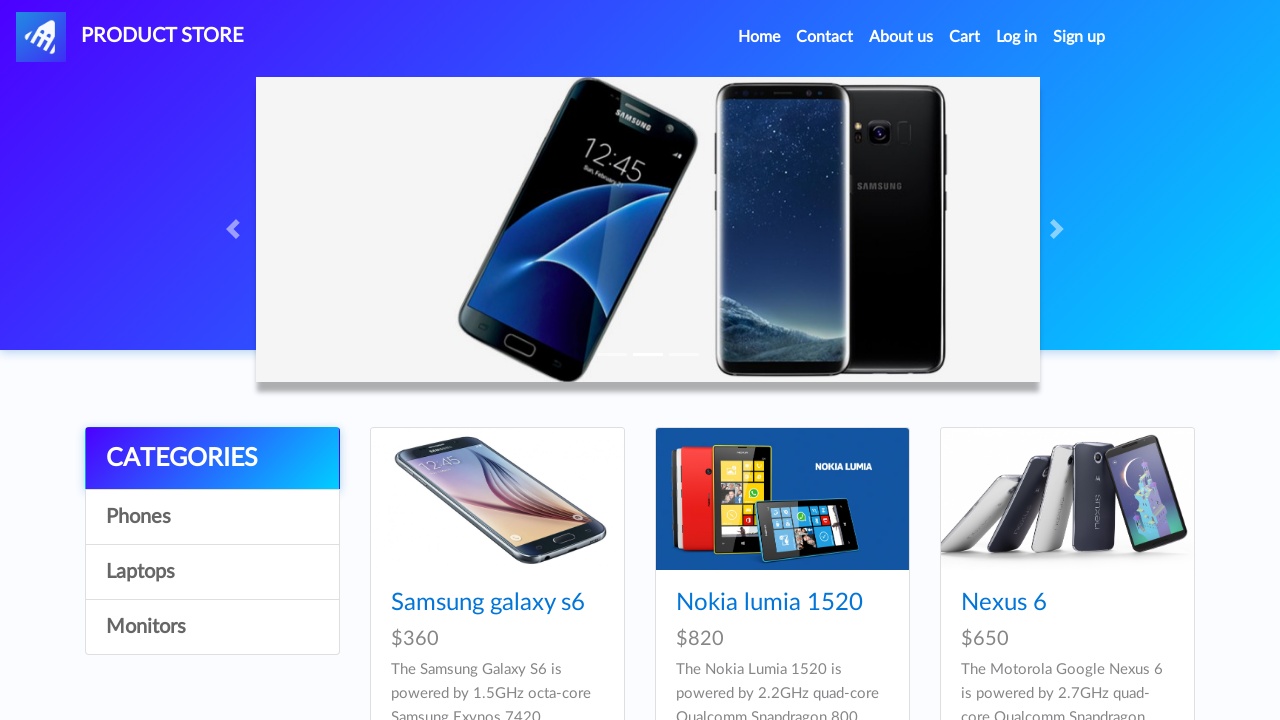